Tests data persistence by creating todos, marking one complete, and reloading the page

Starting URL: https://demo.playwright.dev/todomvc

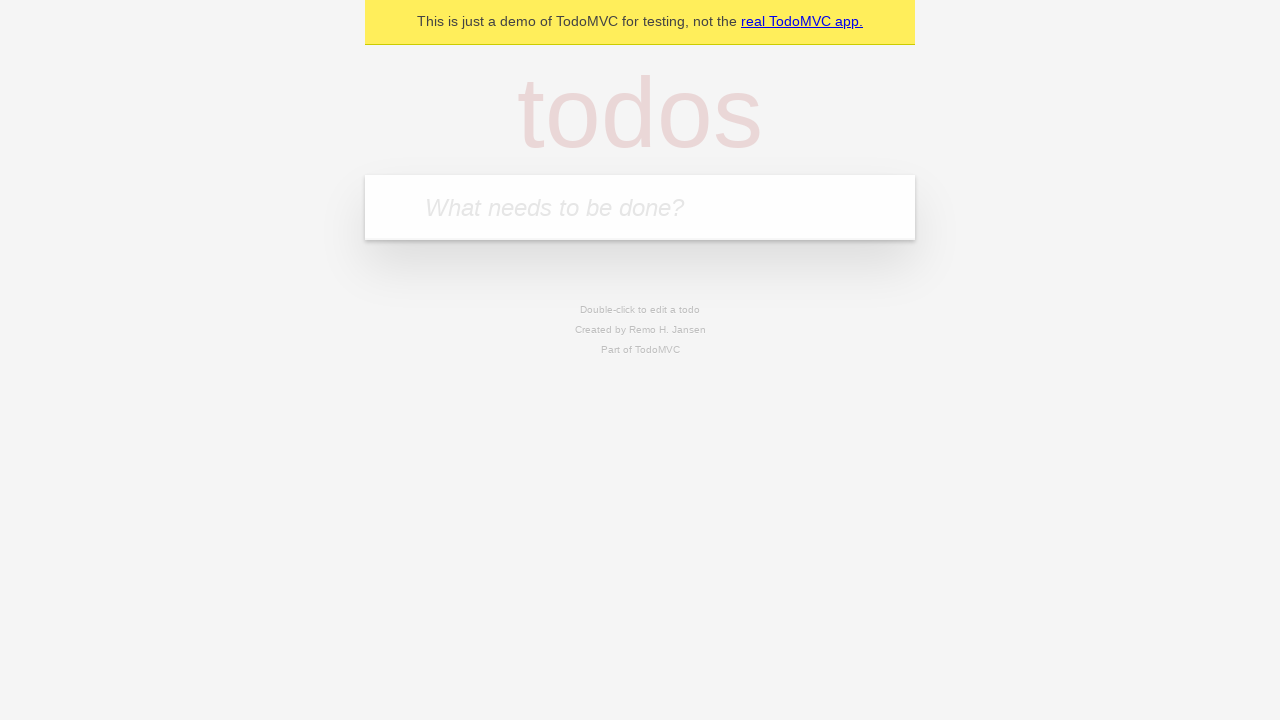

Filled todo input with 'buy some cheese' on internal:attr=[placeholder="What needs to be done?"i]
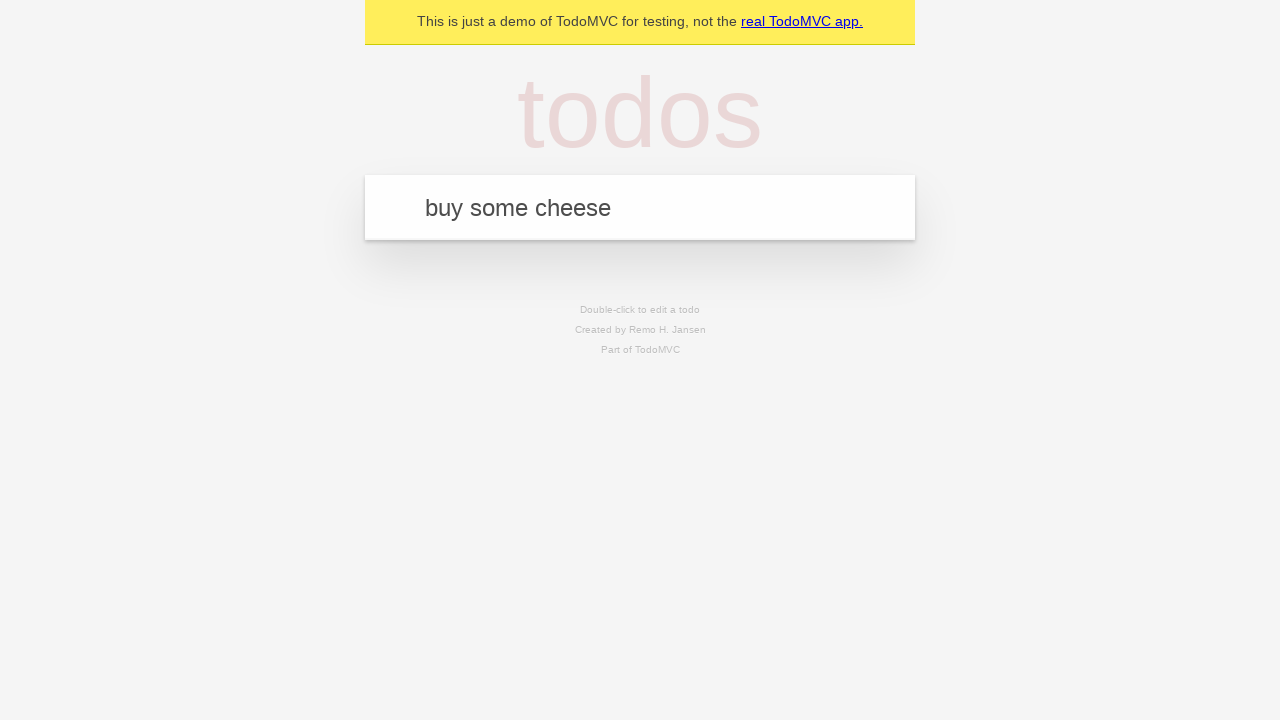

Pressed Enter to create first todo item on internal:attr=[placeholder="What needs to be done?"i]
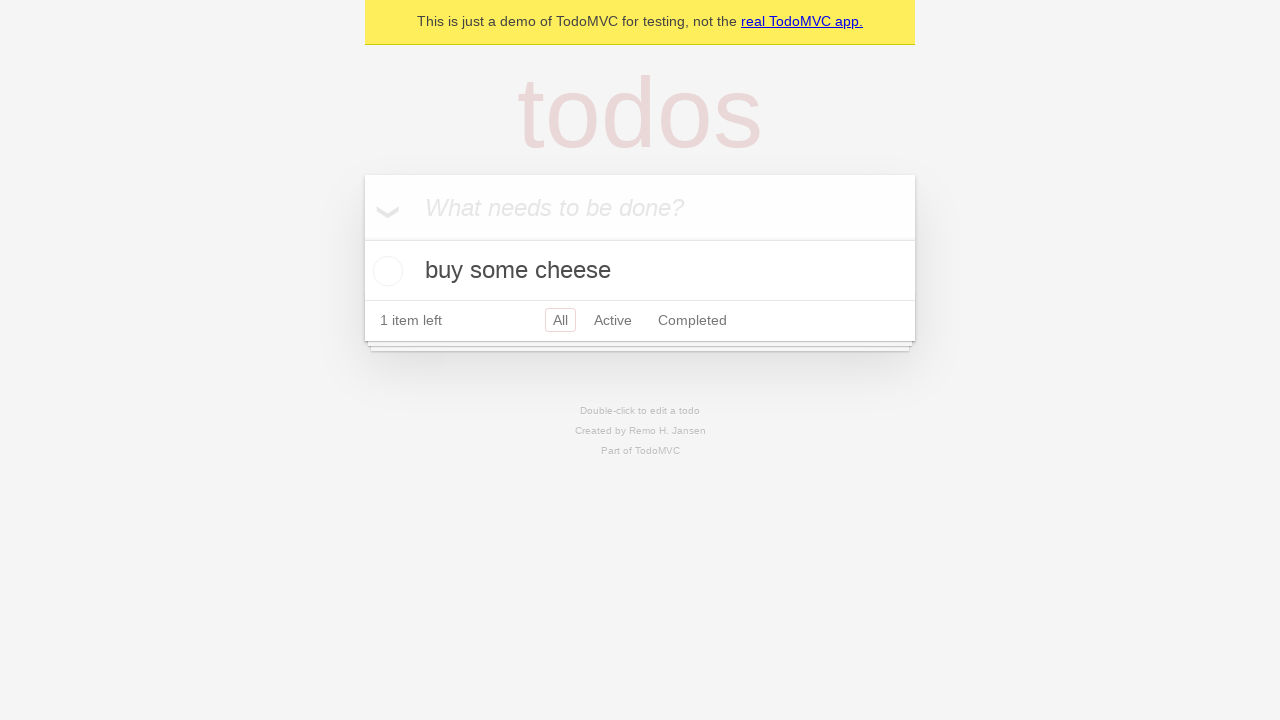

Filled todo input with 'feed the cat' on internal:attr=[placeholder="What needs to be done?"i]
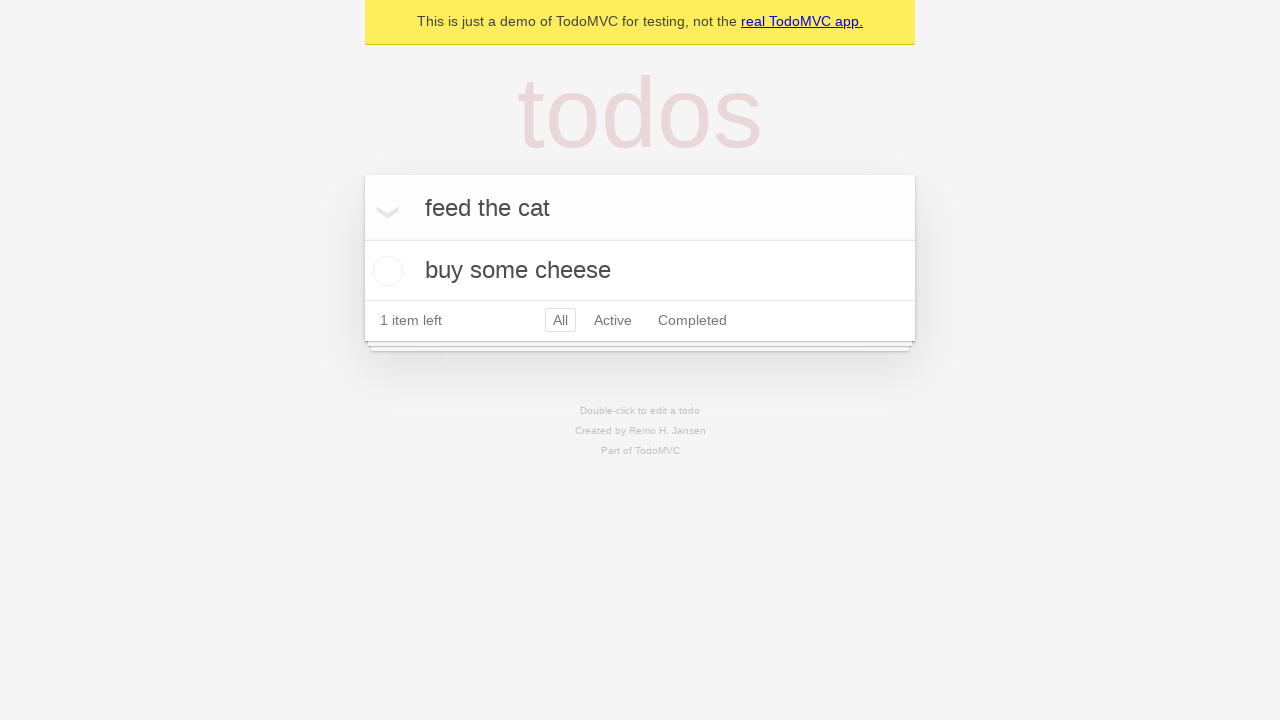

Pressed Enter to create second todo item on internal:attr=[placeholder="What needs to be done?"i]
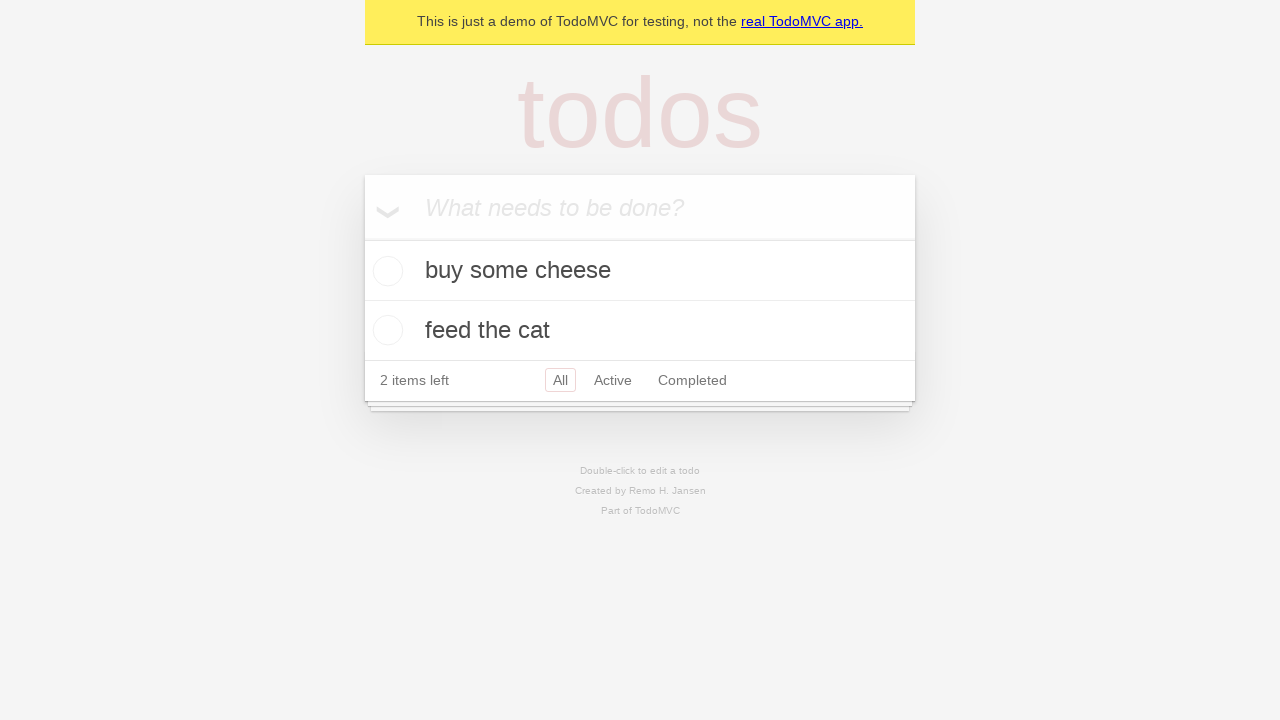

Checked the first todo item 'buy some cheese' at (385, 271) on internal:testid=[data-testid="todo-item"s] >> nth=0 >> internal:role=checkbox
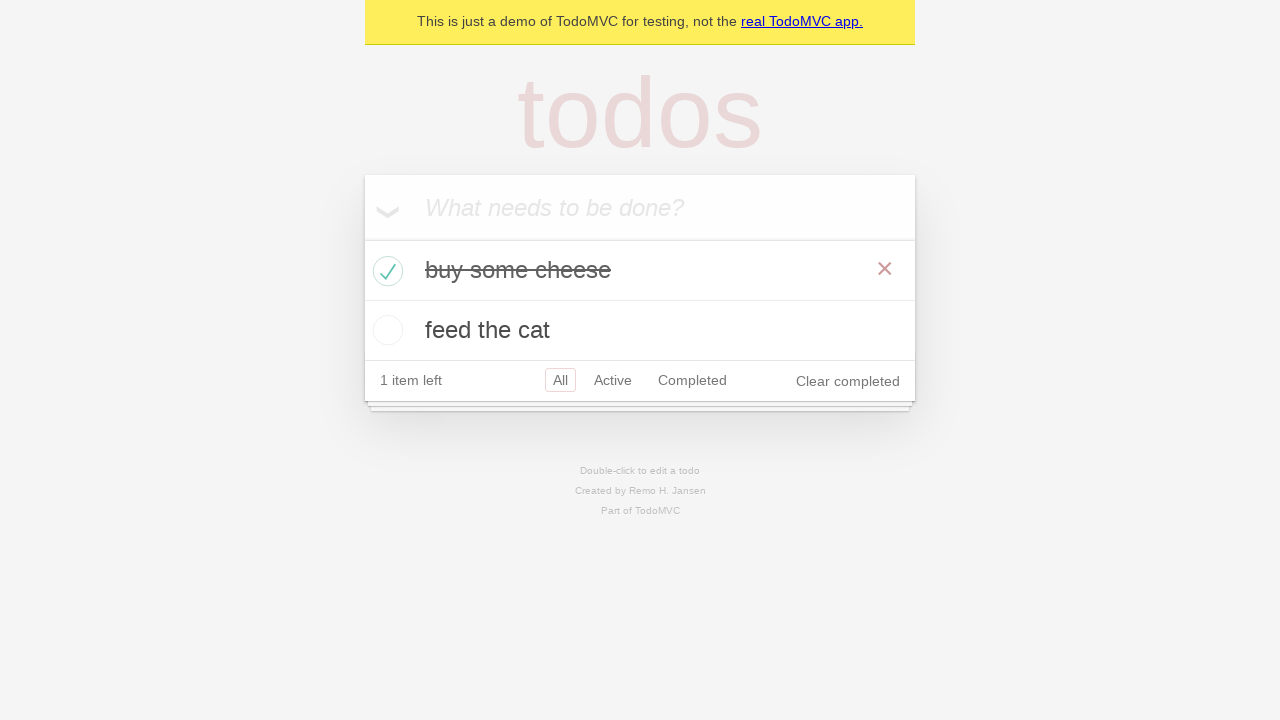

Reloaded the page to test data persistence
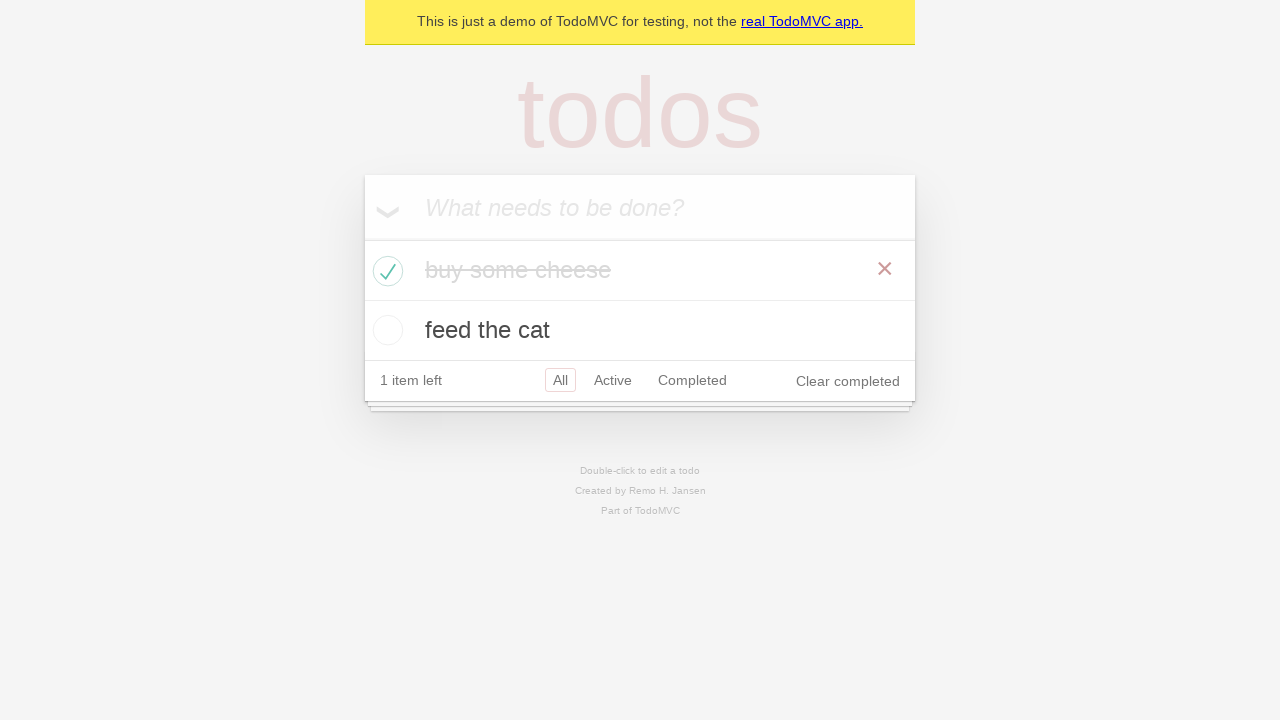

Waited for todo items to load after page reload
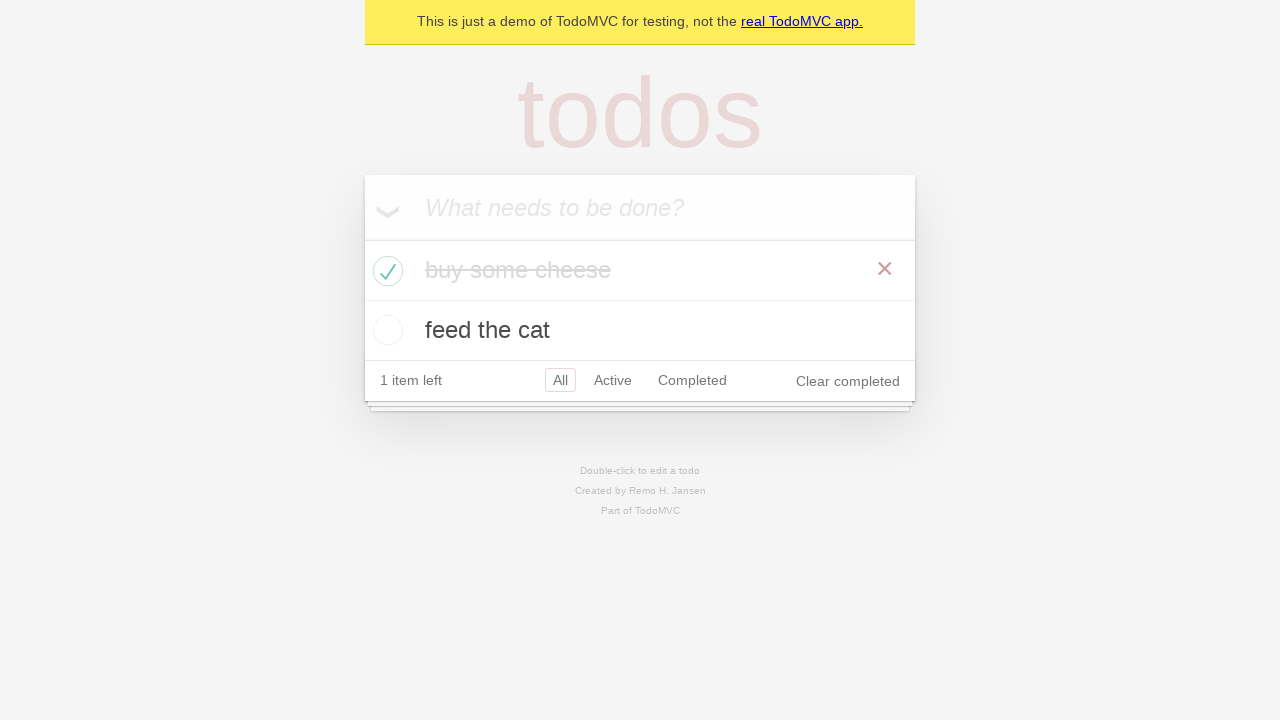

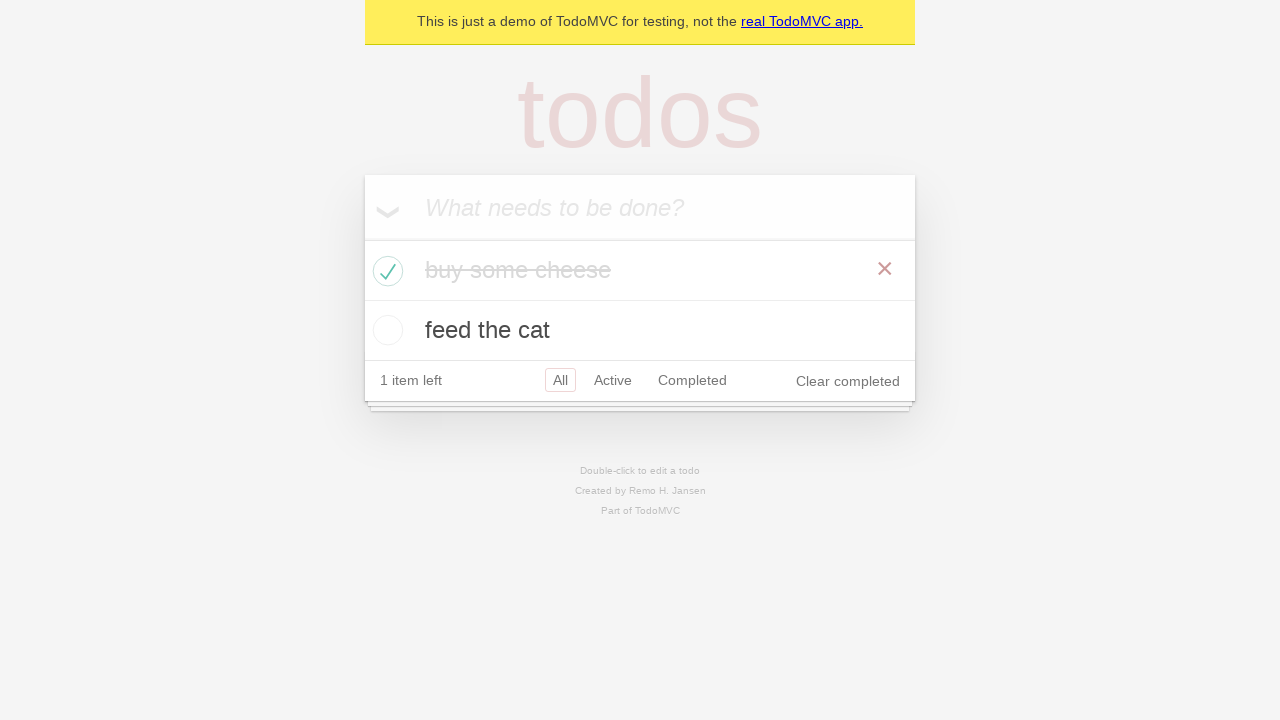